Tests navigating between filter views and returning to display all items

Starting URL: https://demo.playwright.dev/todomvc

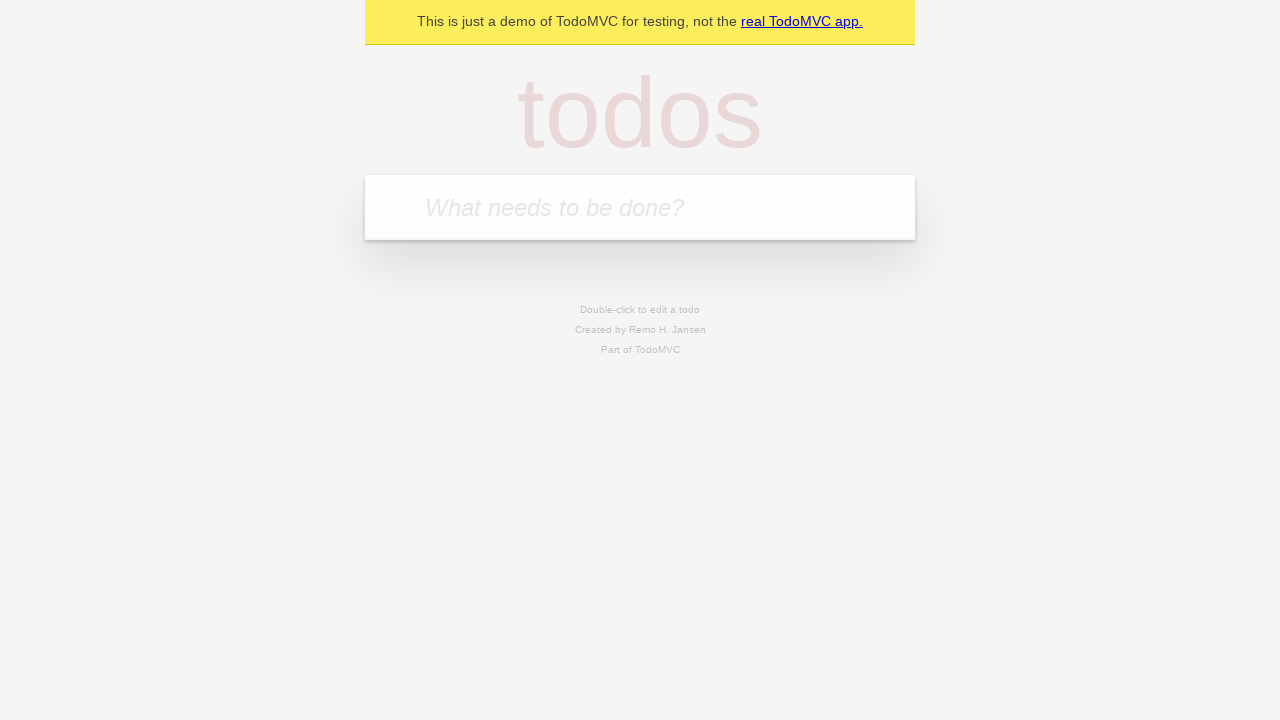

Filled todo input with 'buy some cheese' on internal:attr=[placeholder="What needs to be done?"i]
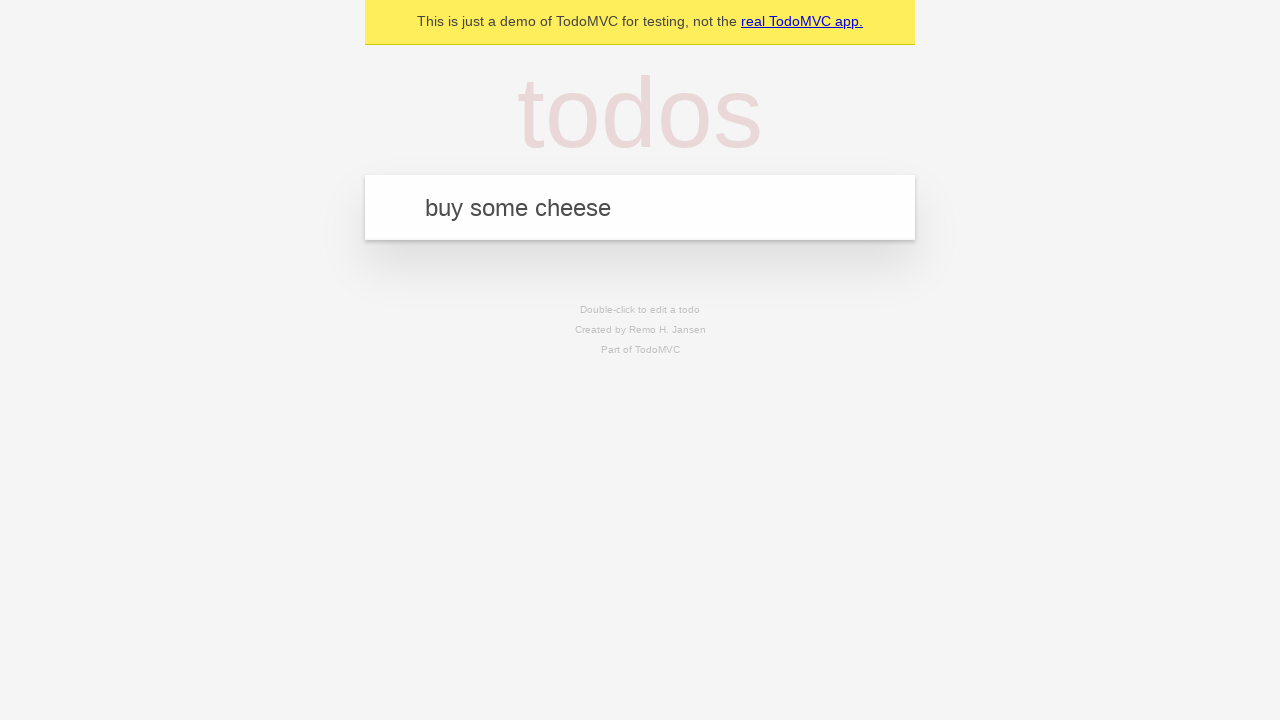

Pressed Enter to create todo 'buy some cheese' on internal:attr=[placeholder="What needs to be done?"i]
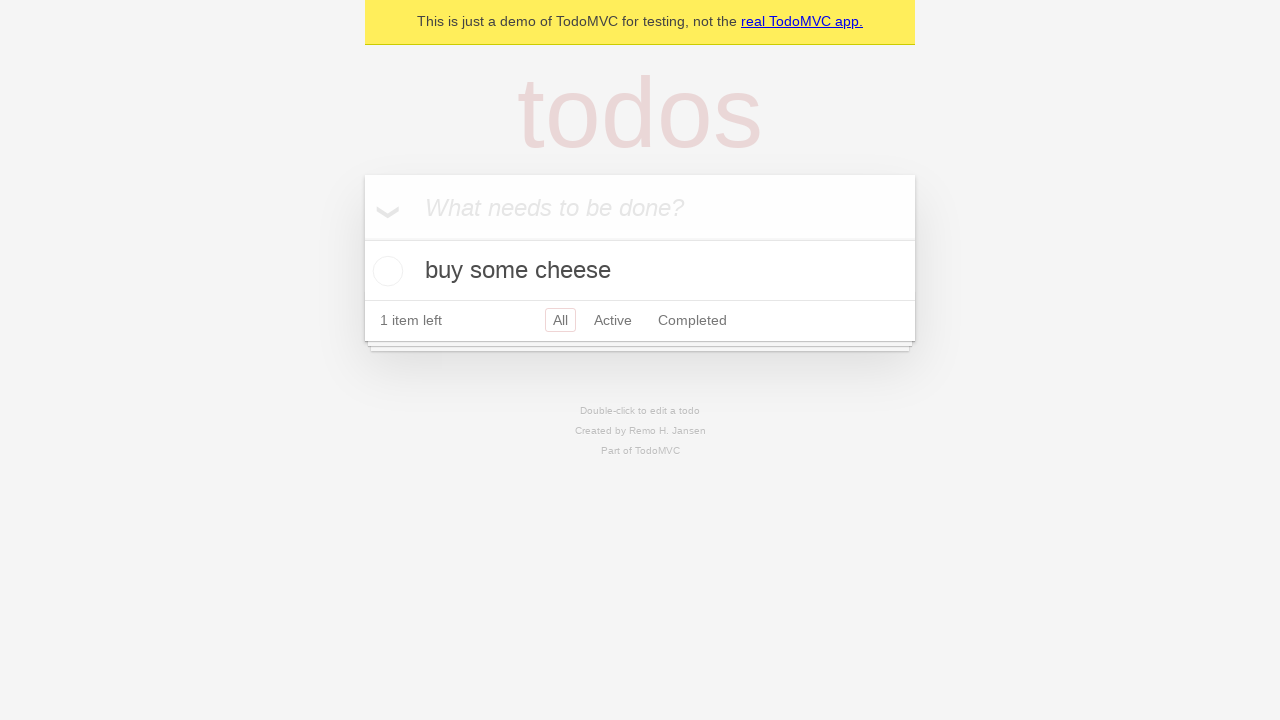

Filled todo input with 'feed the cat' on internal:attr=[placeholder="What needs to be done?"i]
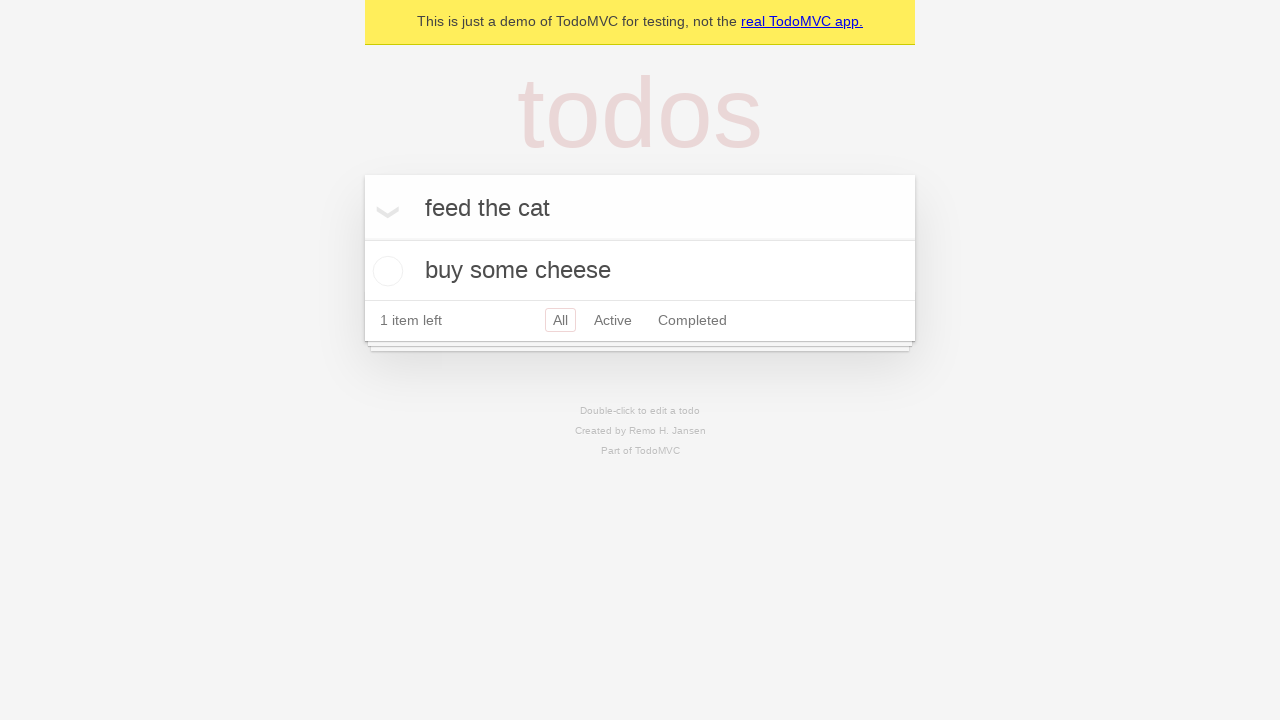

Pressed Enter to create todo 'feed the cat' on internal:attr=[placeholder="What needs to be done?"i]
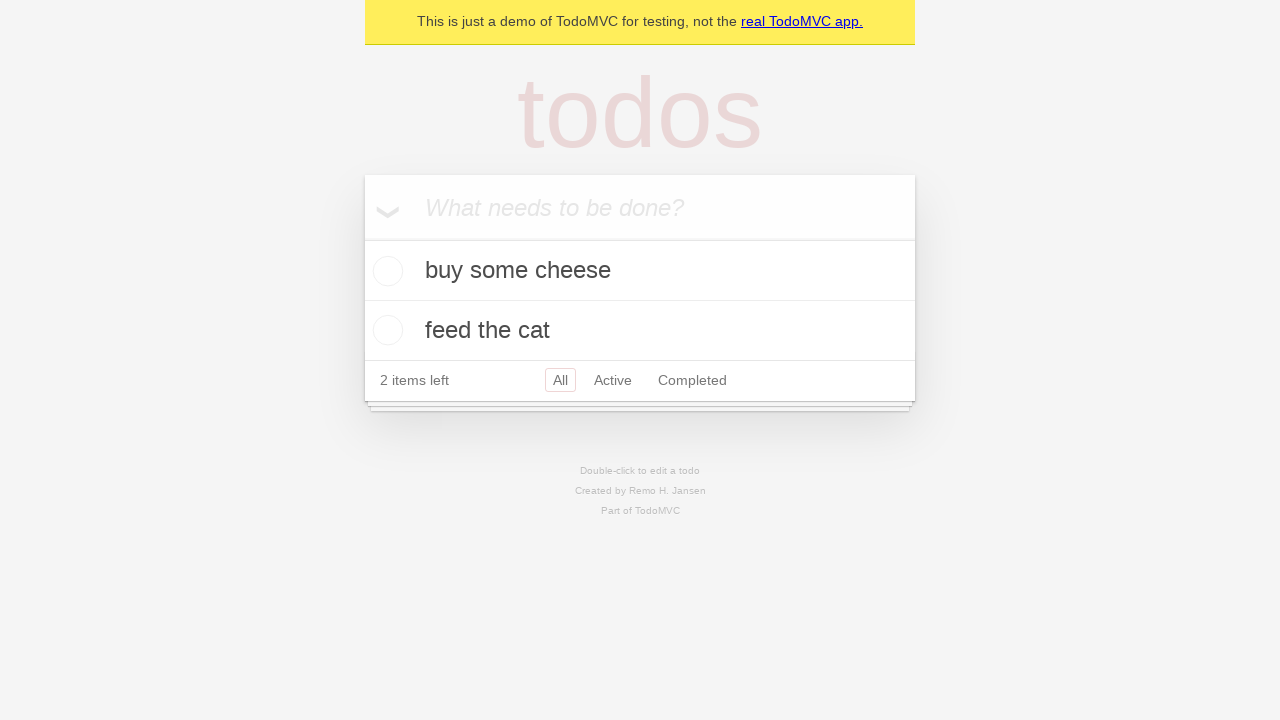

Filled todo input with 'book a doctors appointment' on internal:attr=[placeholder="What needs to be done?"i]
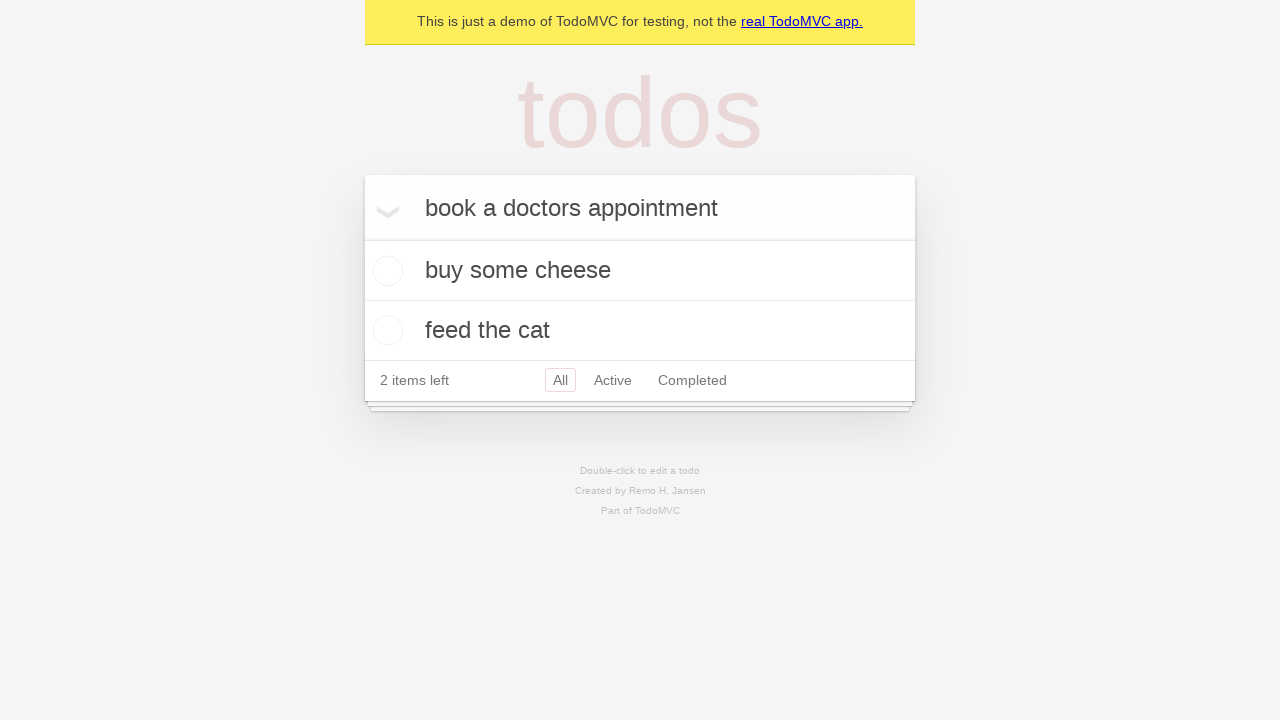

Pressed Enter to create todo 'book a doctors appointment' on internal:attr=[placeholder="What needs to be done?"i]
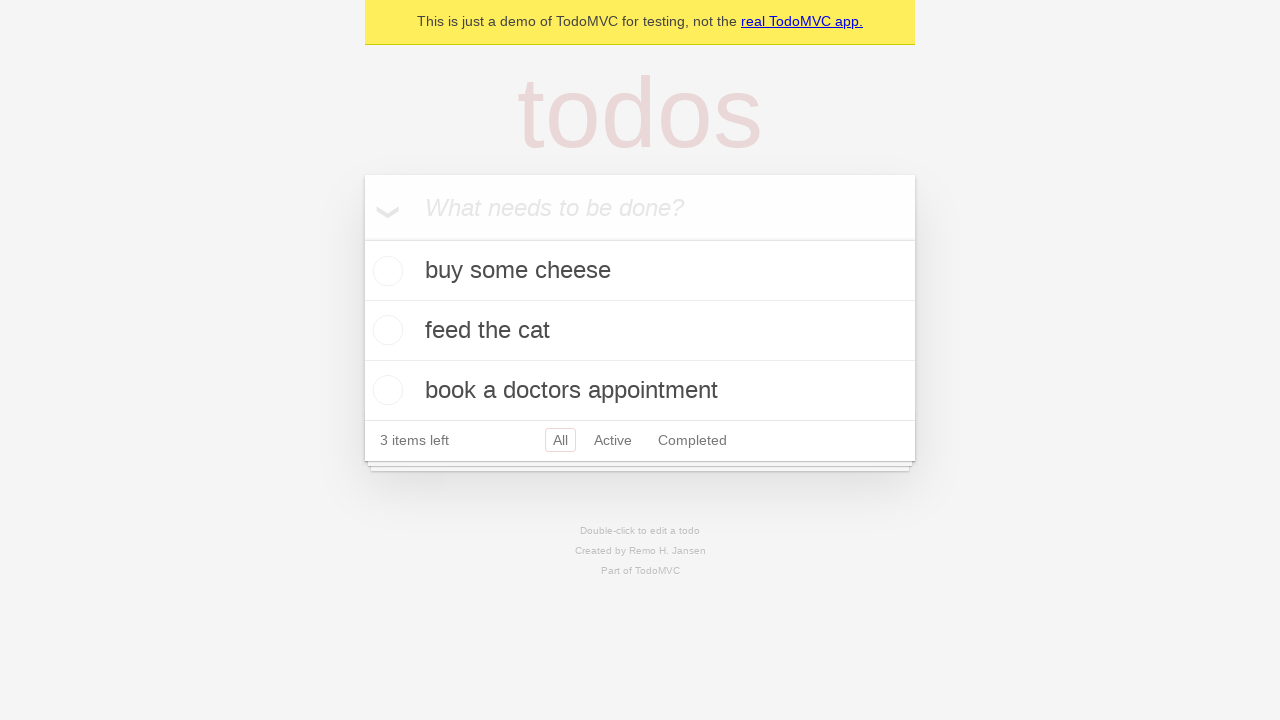

All three todos created and loaded
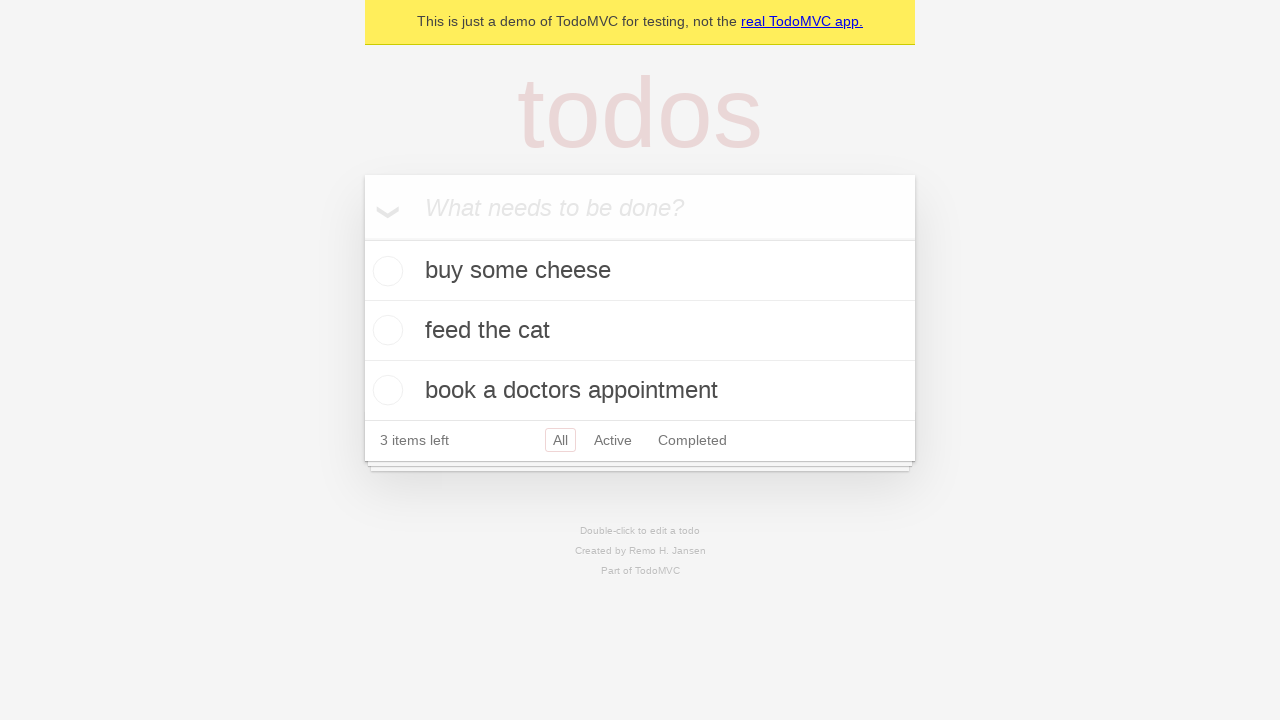

Checked the second todo item at (385, 330) on internal:testid=[data-testid="todo-item"s] >> nth=1 >> internal:role=checkbox
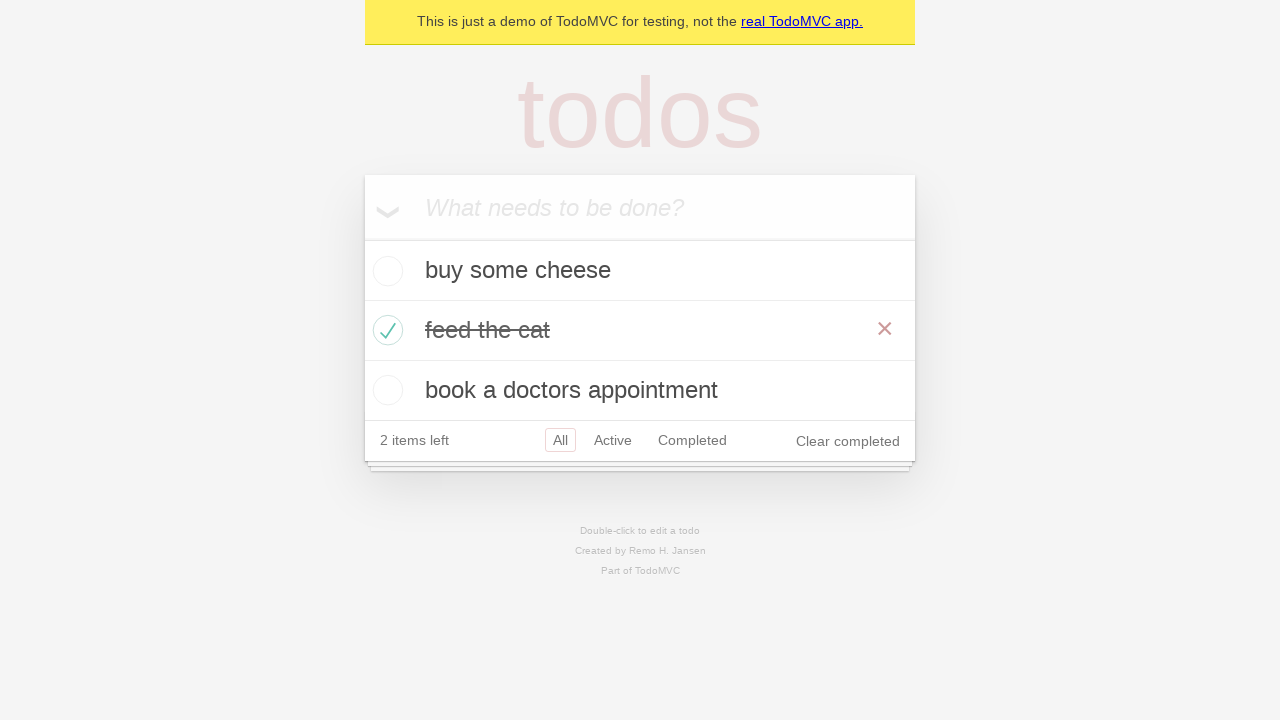

Clicked 'Active' filter to display only active items at (613, 440) on internal:role=link[name="Active"i]
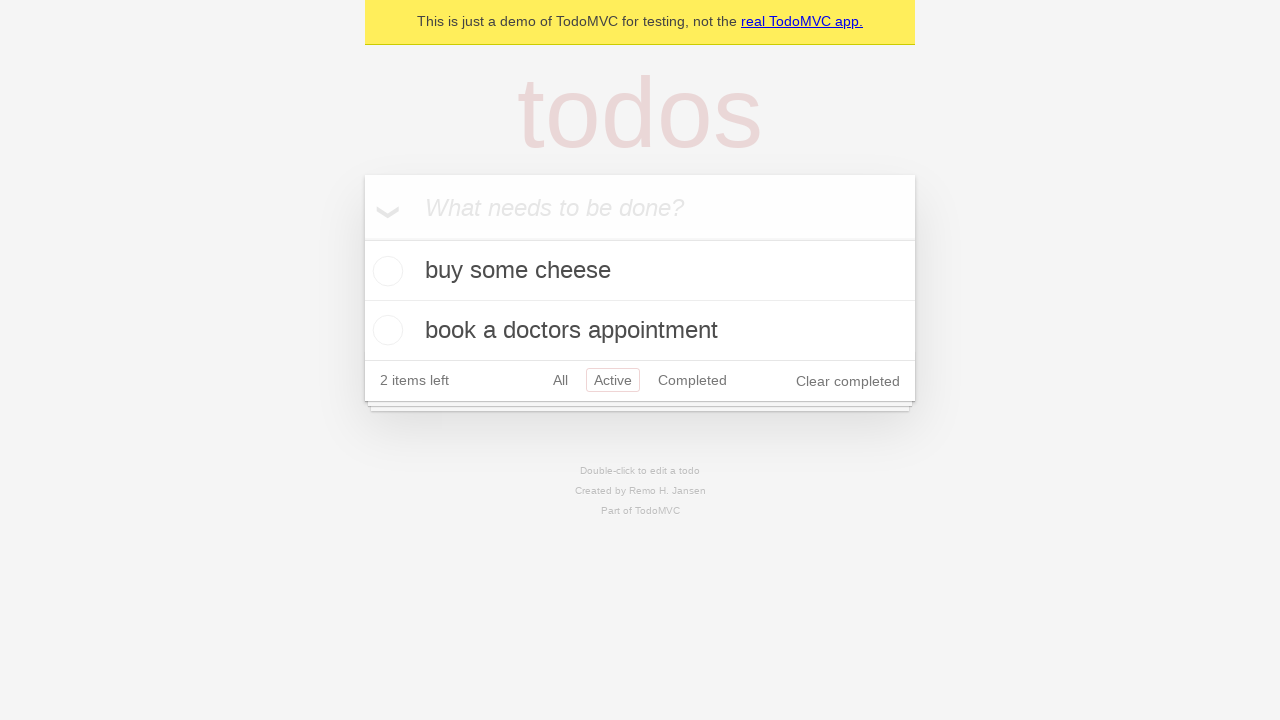

Clicked 'Completed' filter to display only completed items at (692, 380) on internal:role=link[name="Completed"i]
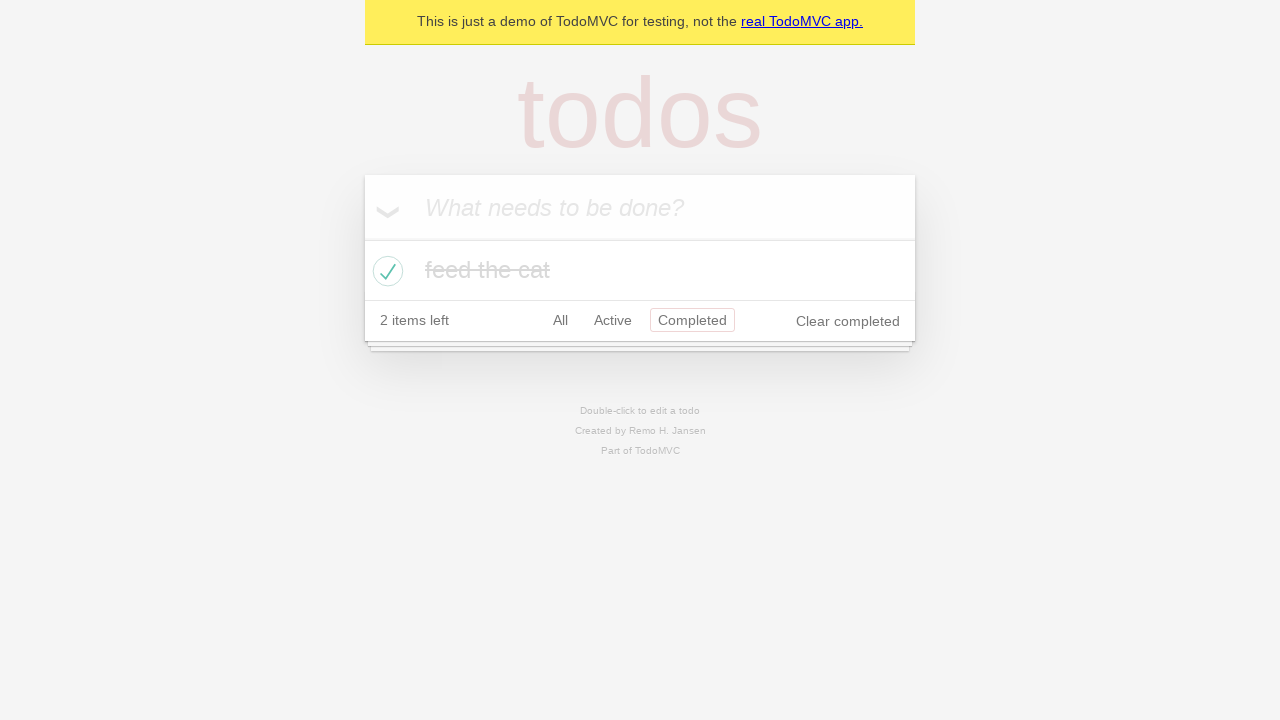

Clicked 'All' filter to display all items at (560, 320) on internal:role=link[name="All"i]
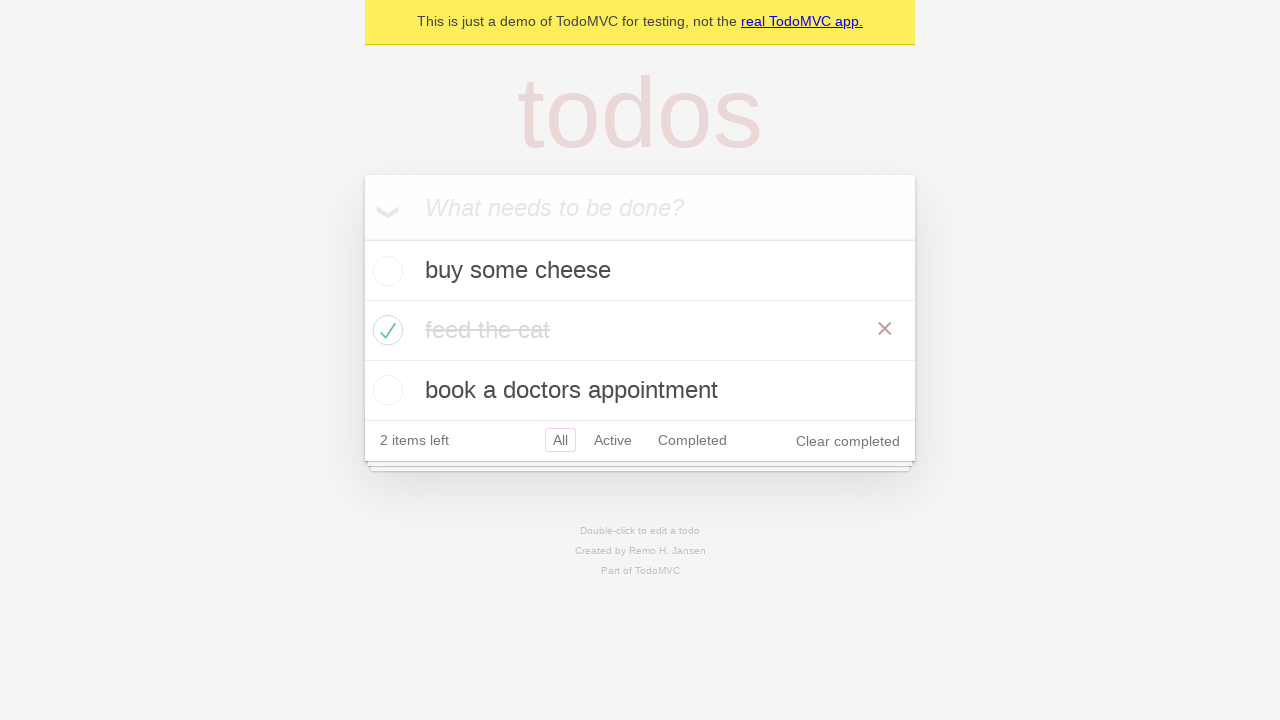

Waited for all items to display
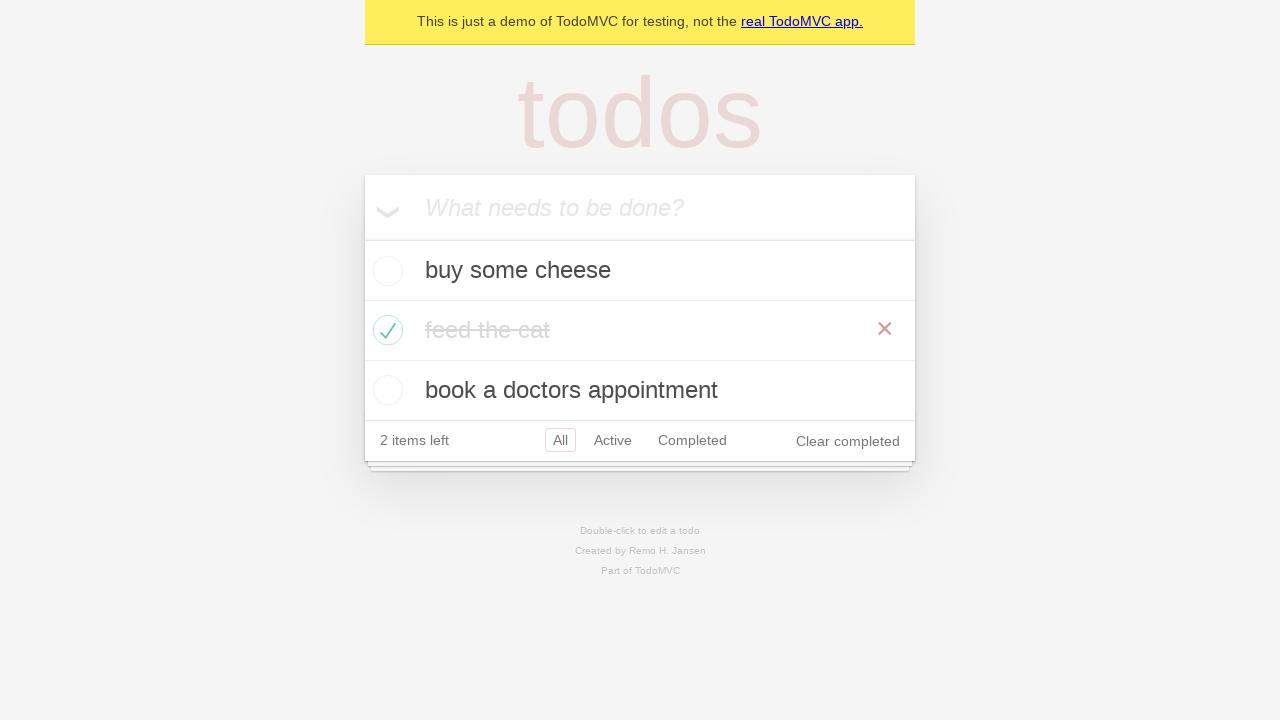

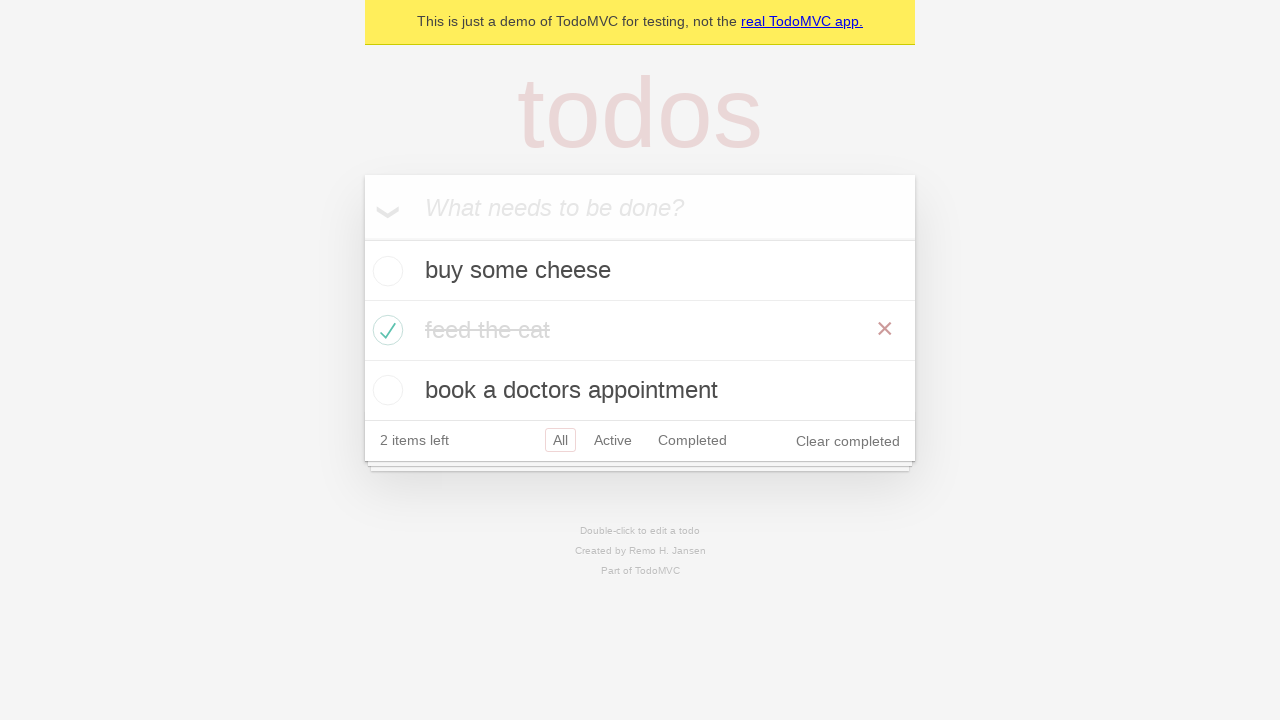